Navigates to NuGet.org and performs keyboard input actions typing text into the search field

Starting URL: https://nuget.org

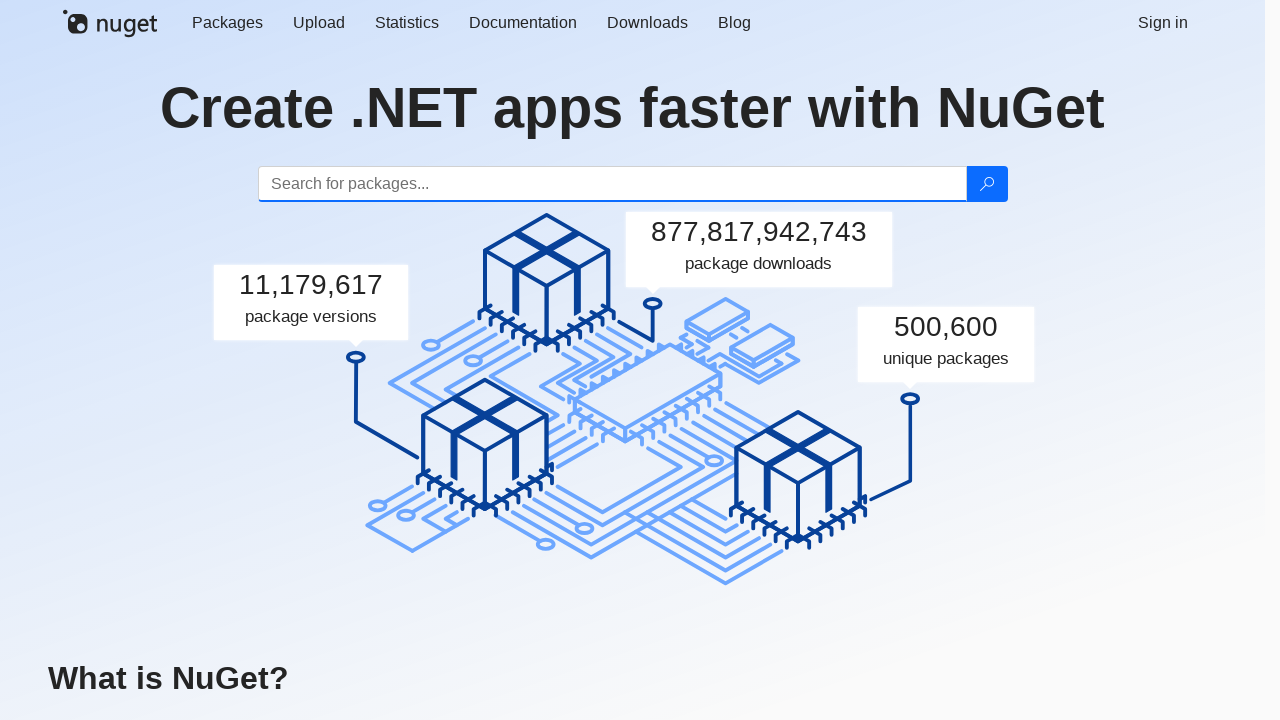

Waited for page to load with networkidle state
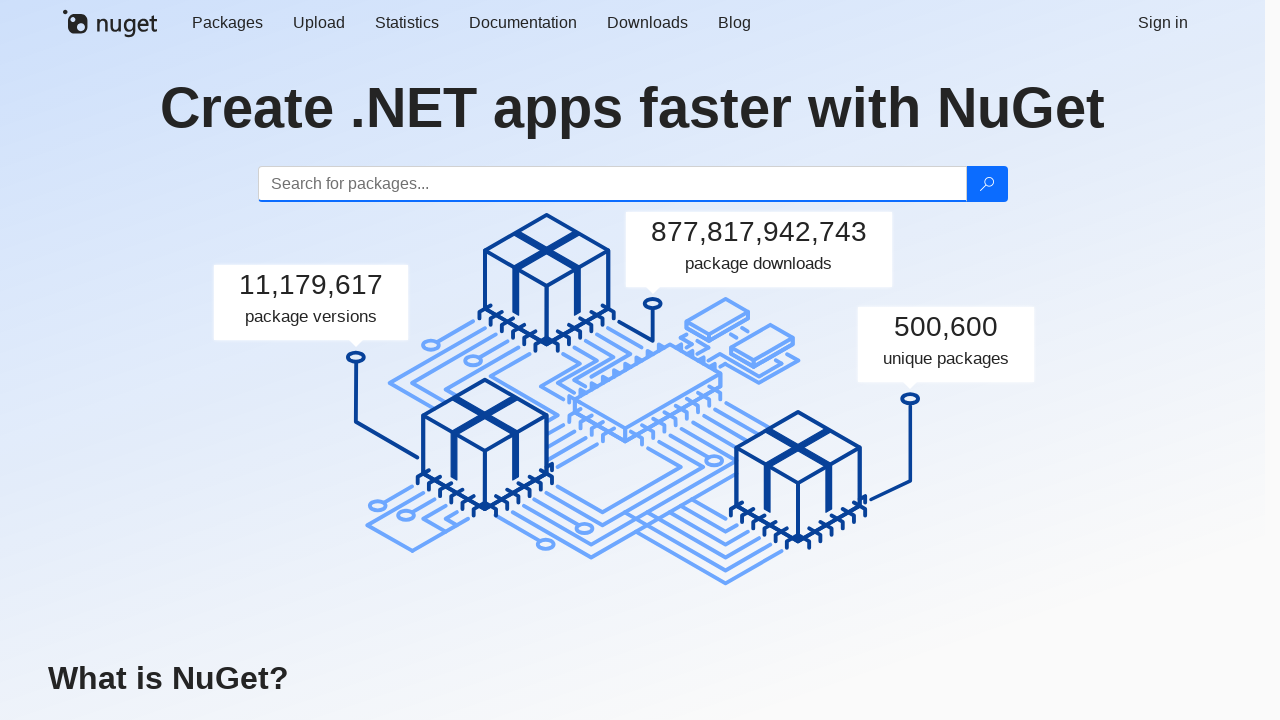

Typed 'abc' using keyboard
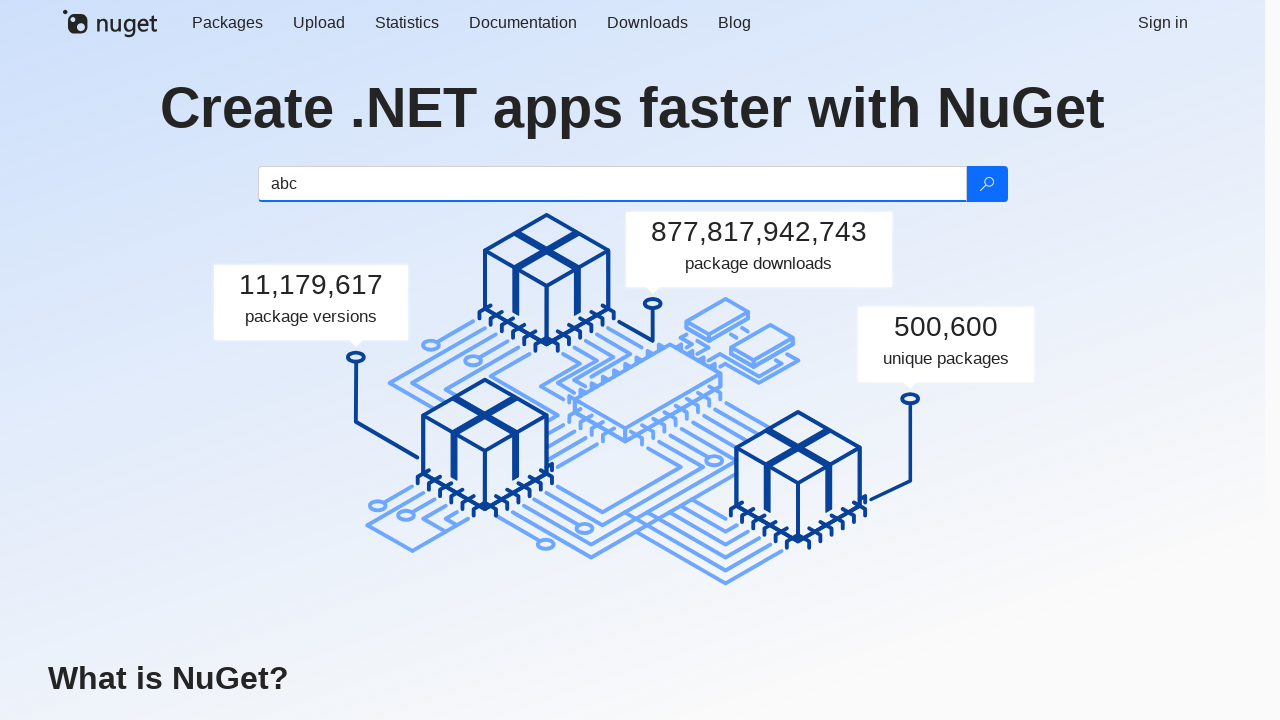

Pressed 'H' key
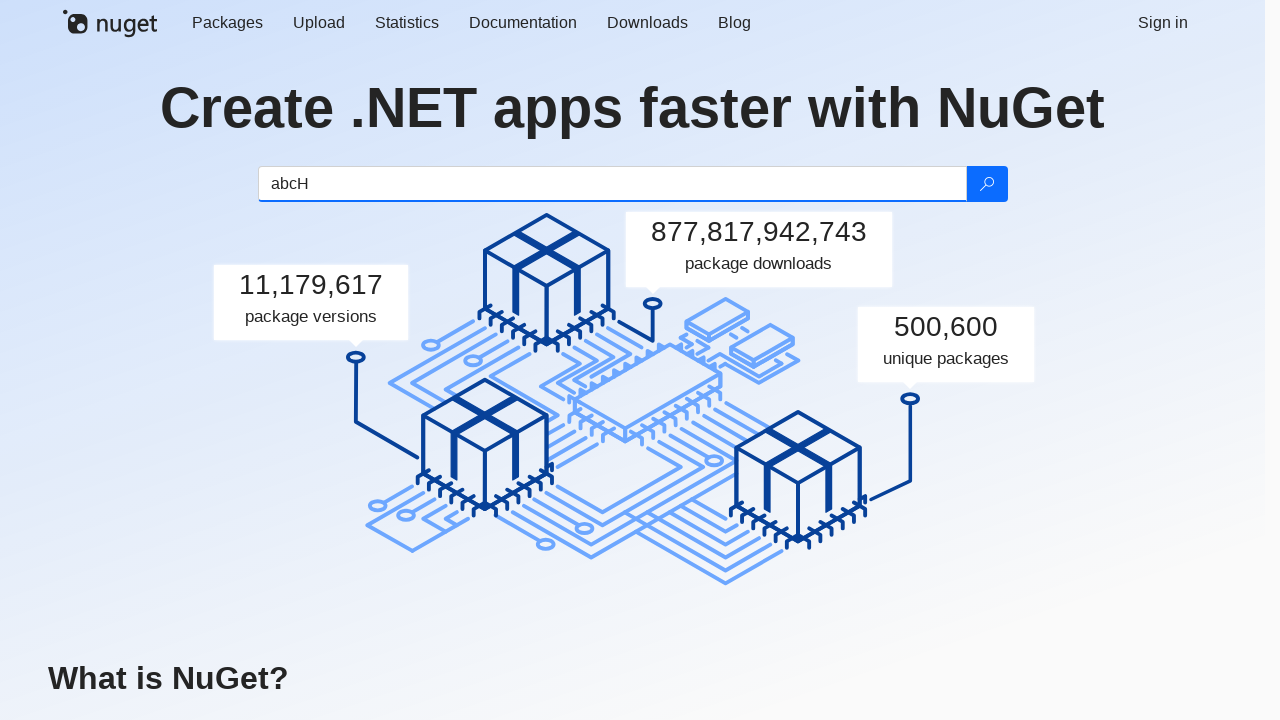

Pressed 'i' key
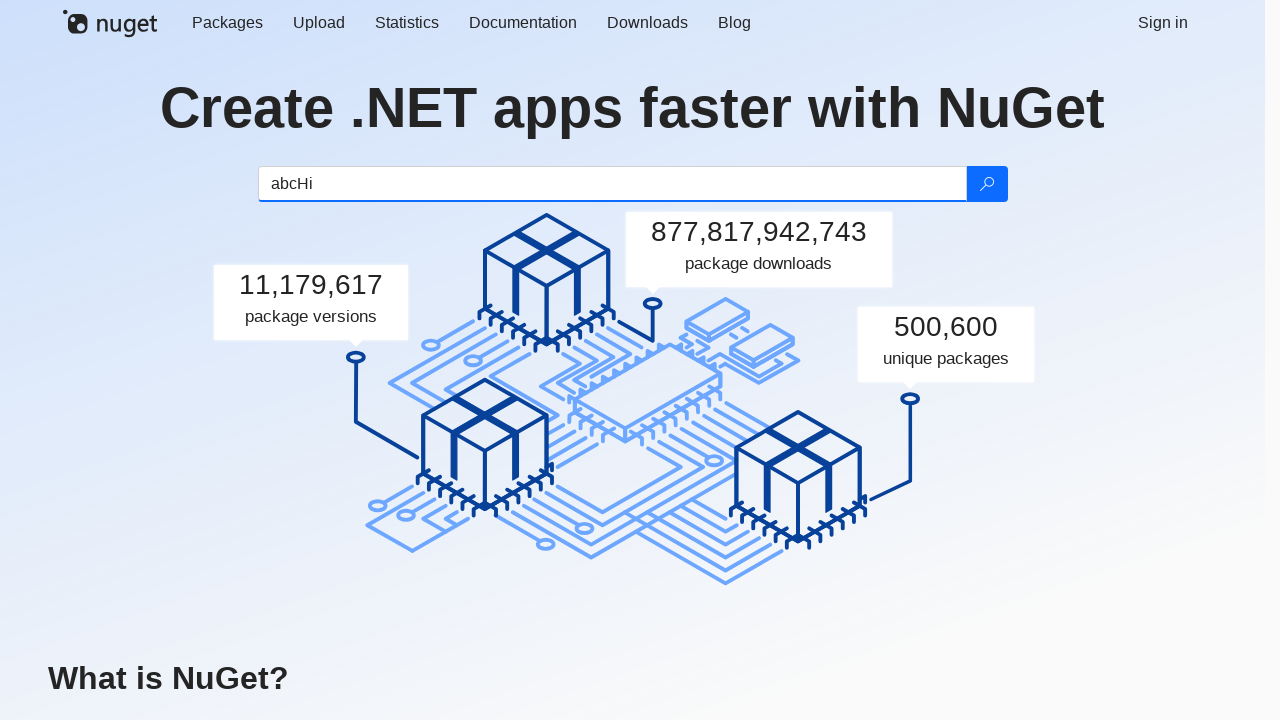

Pressed ',' key
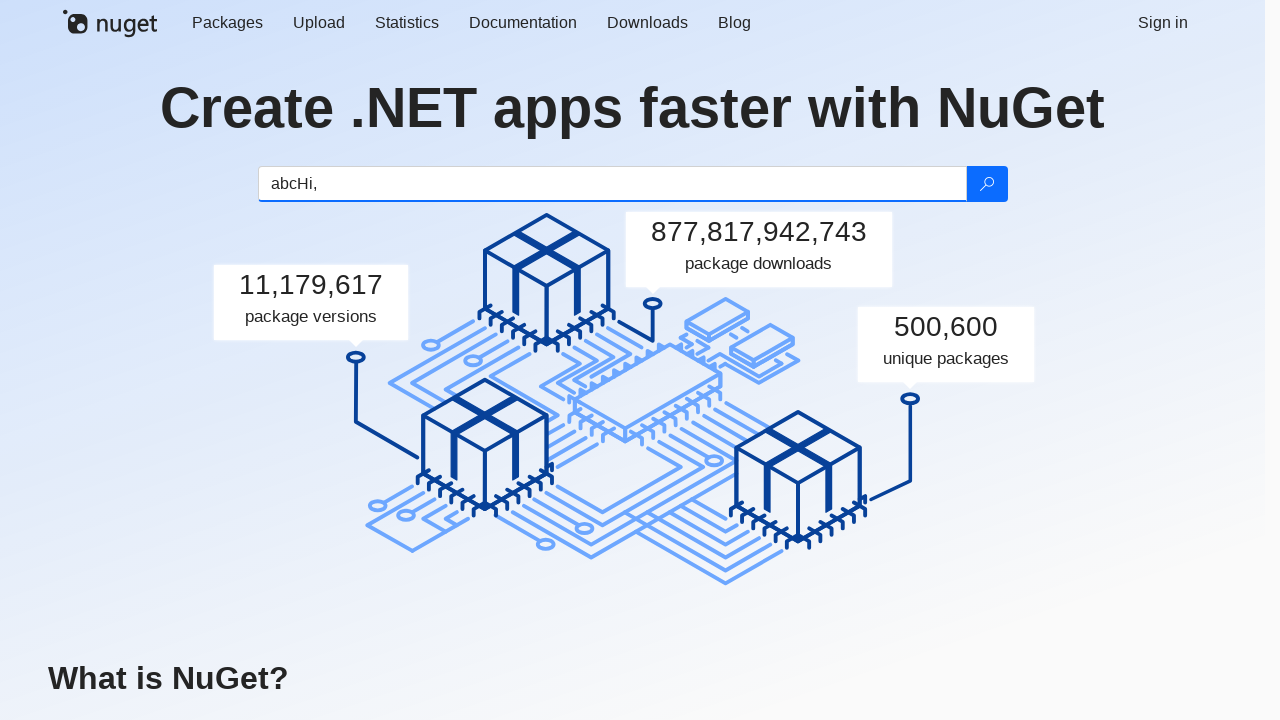

Typed 'World' using keyboard
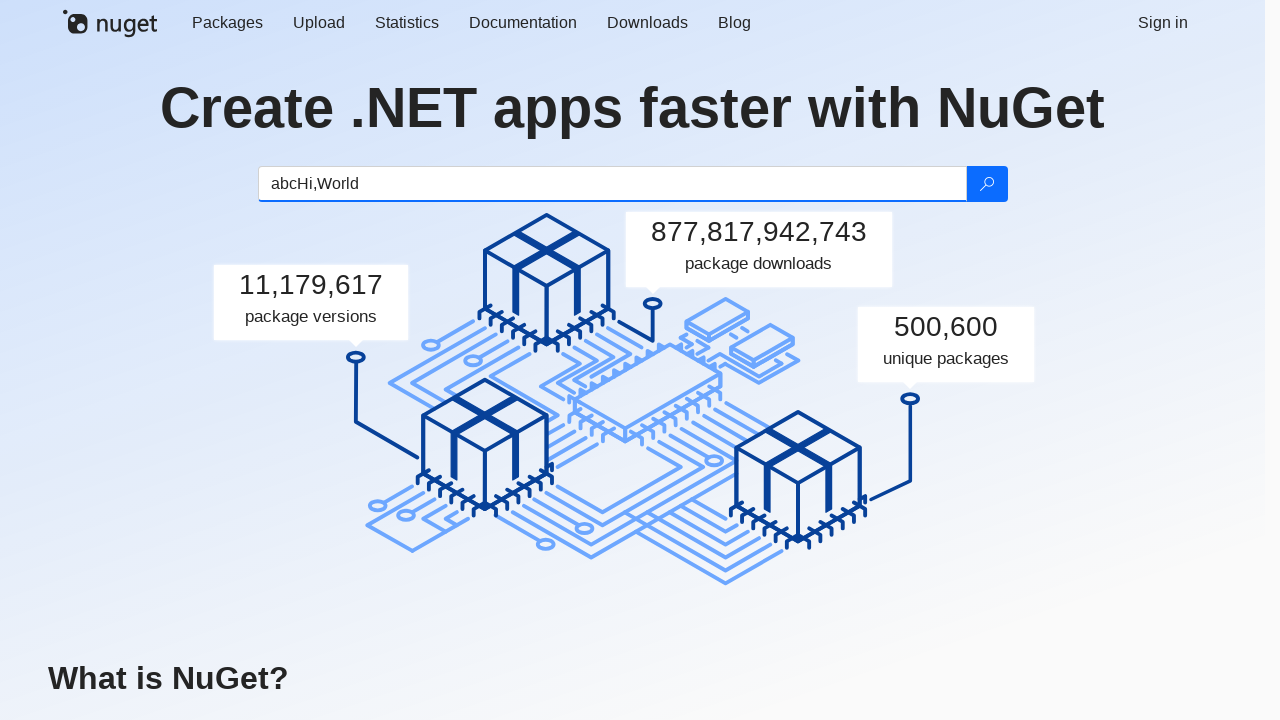

Waited 1000ms
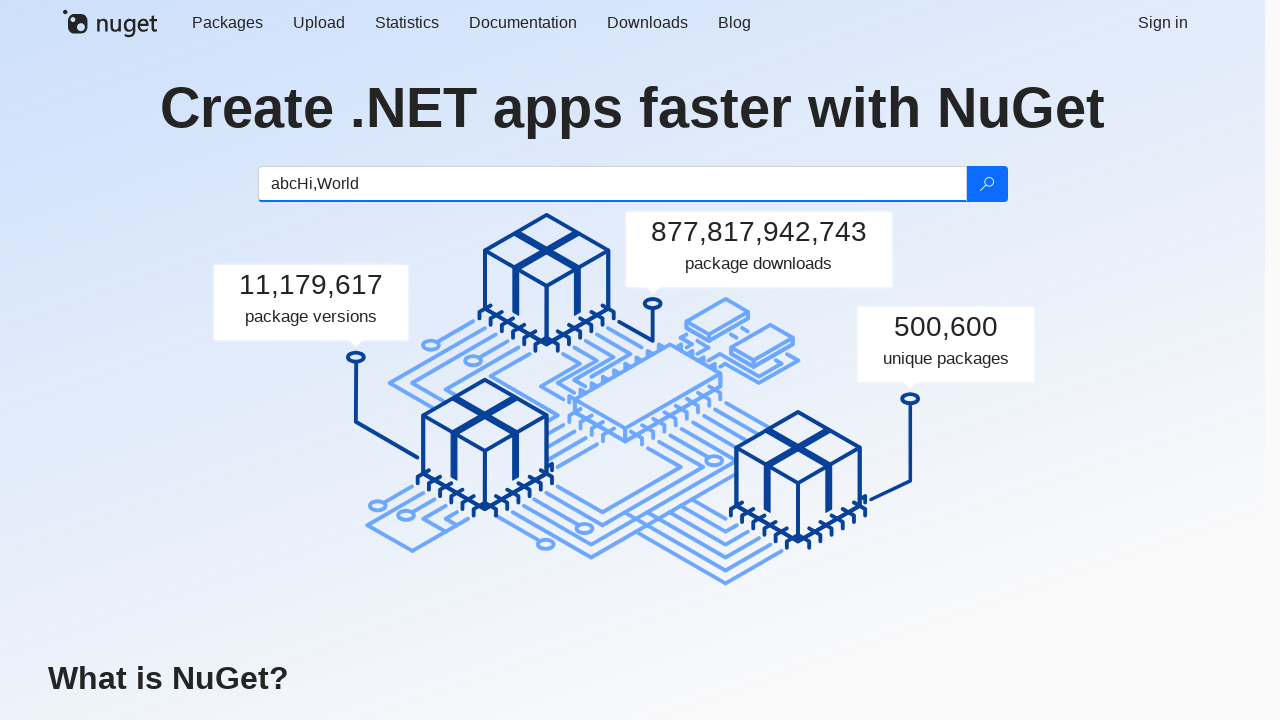

Typed '!' using keyboard
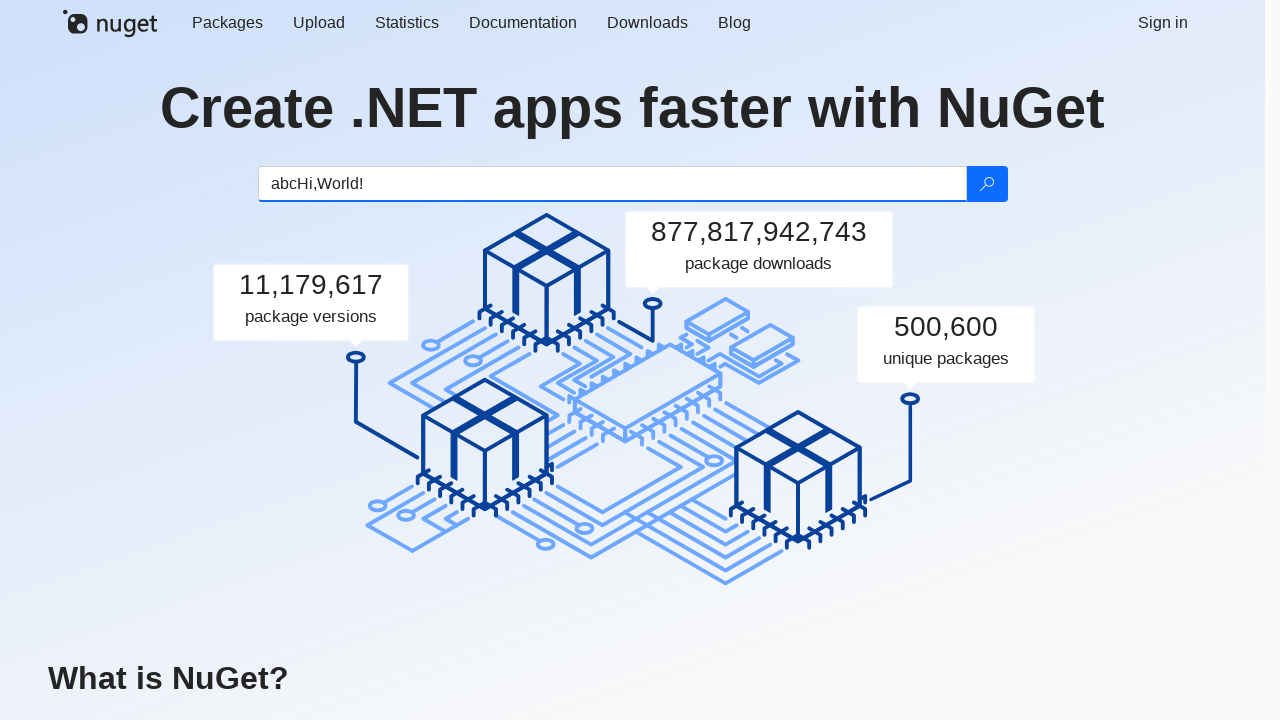

Waited 1000ms
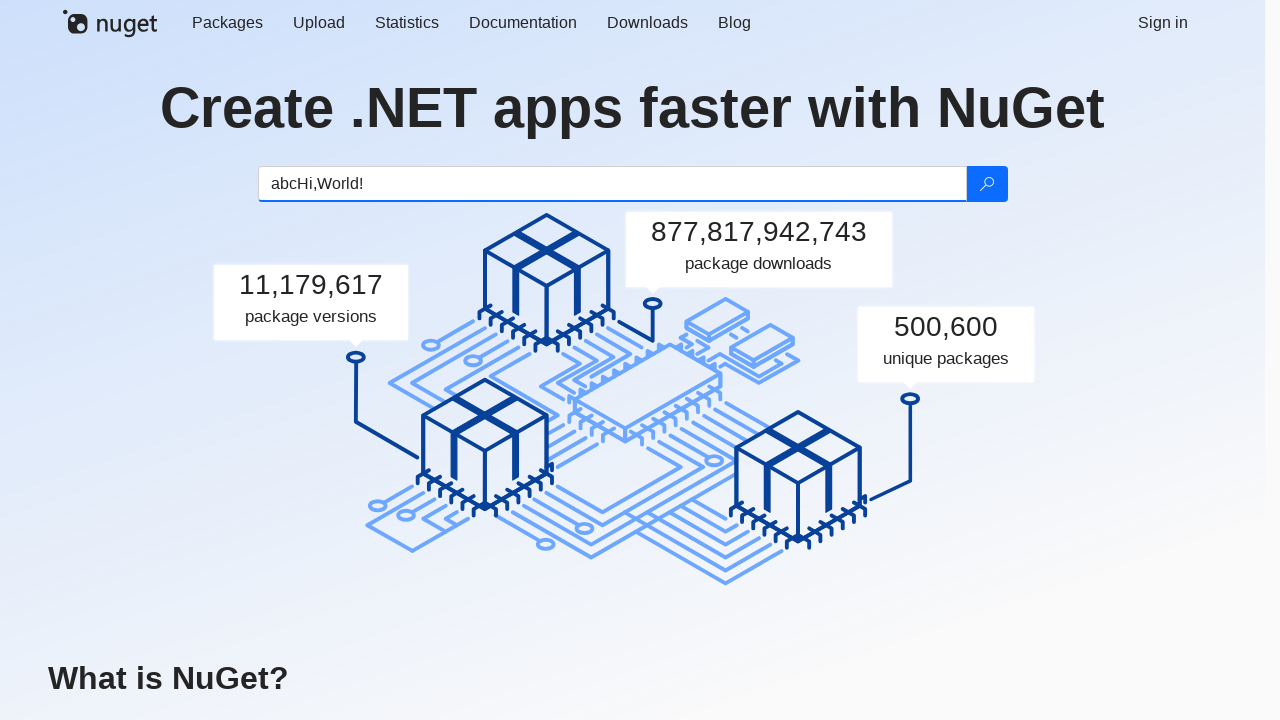

Typed ' qwe' using keyboard
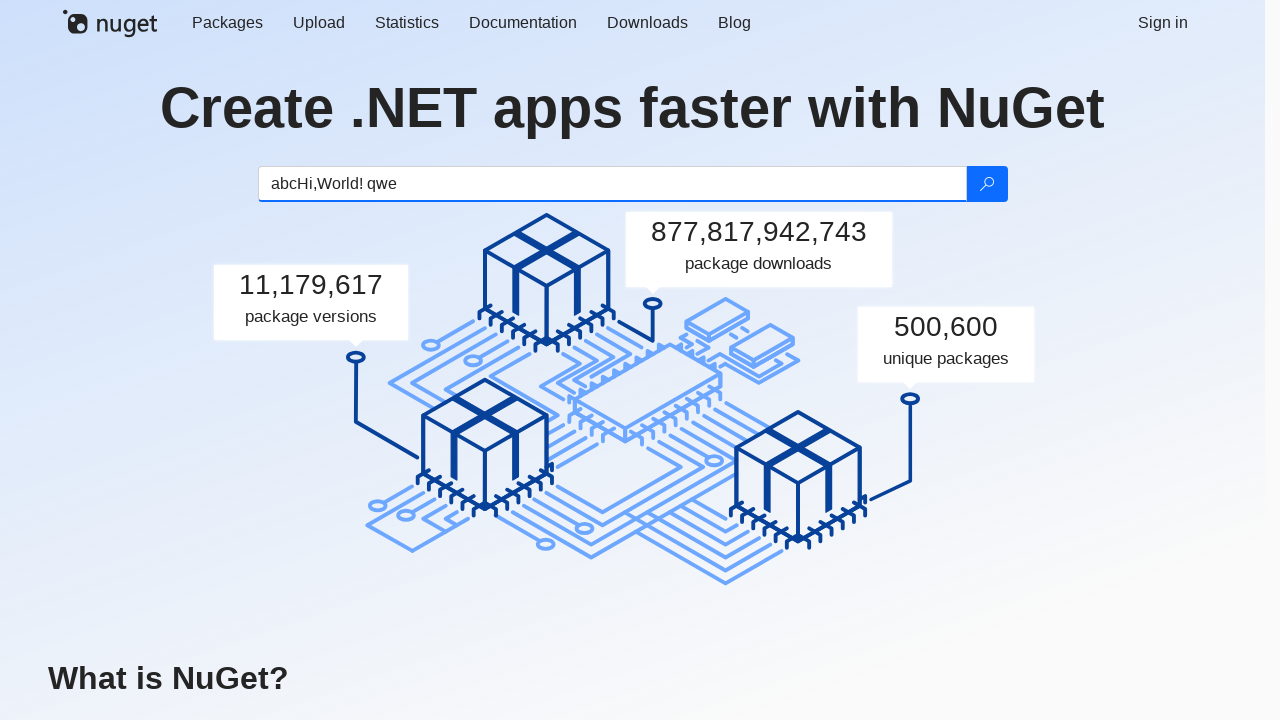

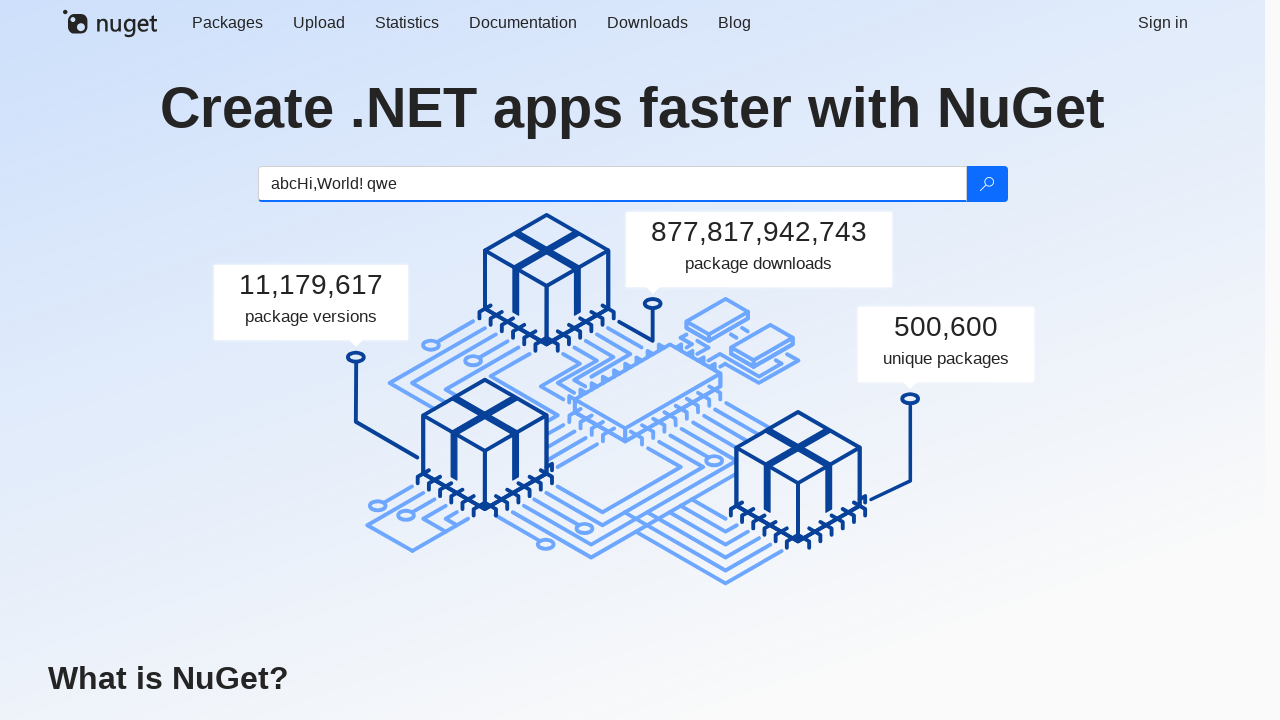